Tests interacting with a disabled input field by switching to an iframe and using JavaScript to modify the field's value

Starting URL: https://www.w3schools.com/cssref/tryit.php?filename=trycss3_enabled_disabled

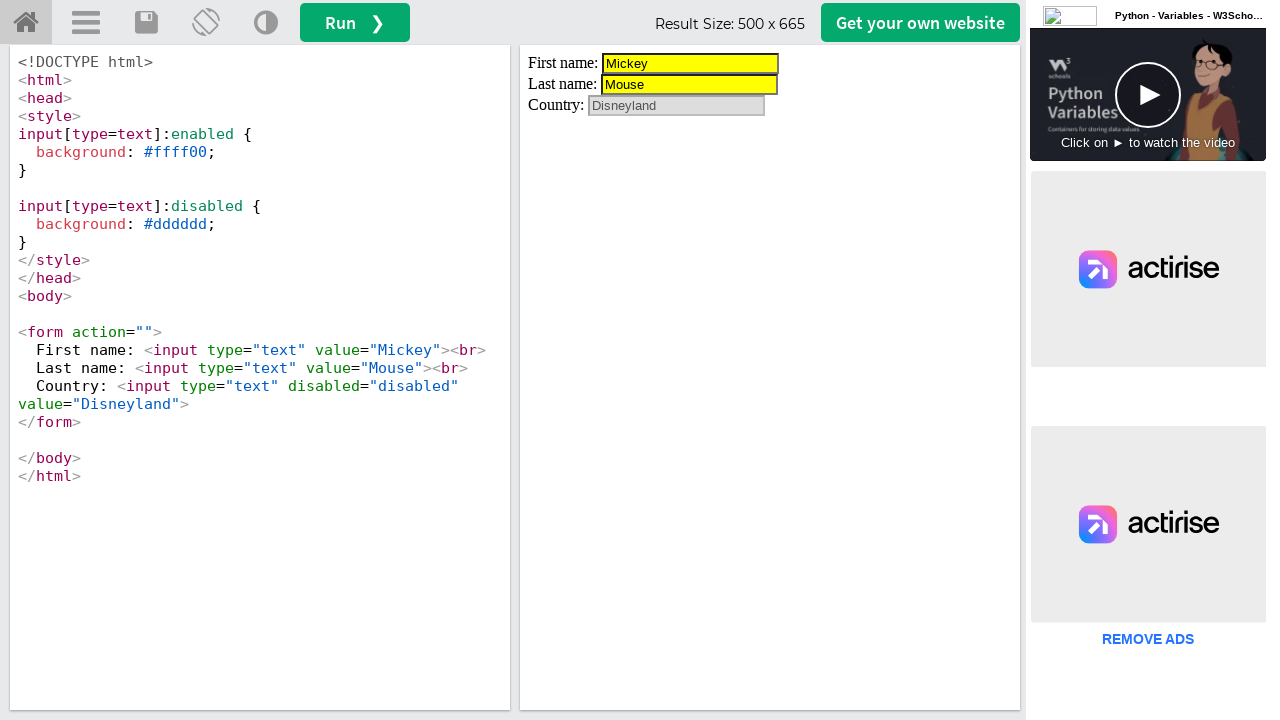

Located the first iframe (result frame)
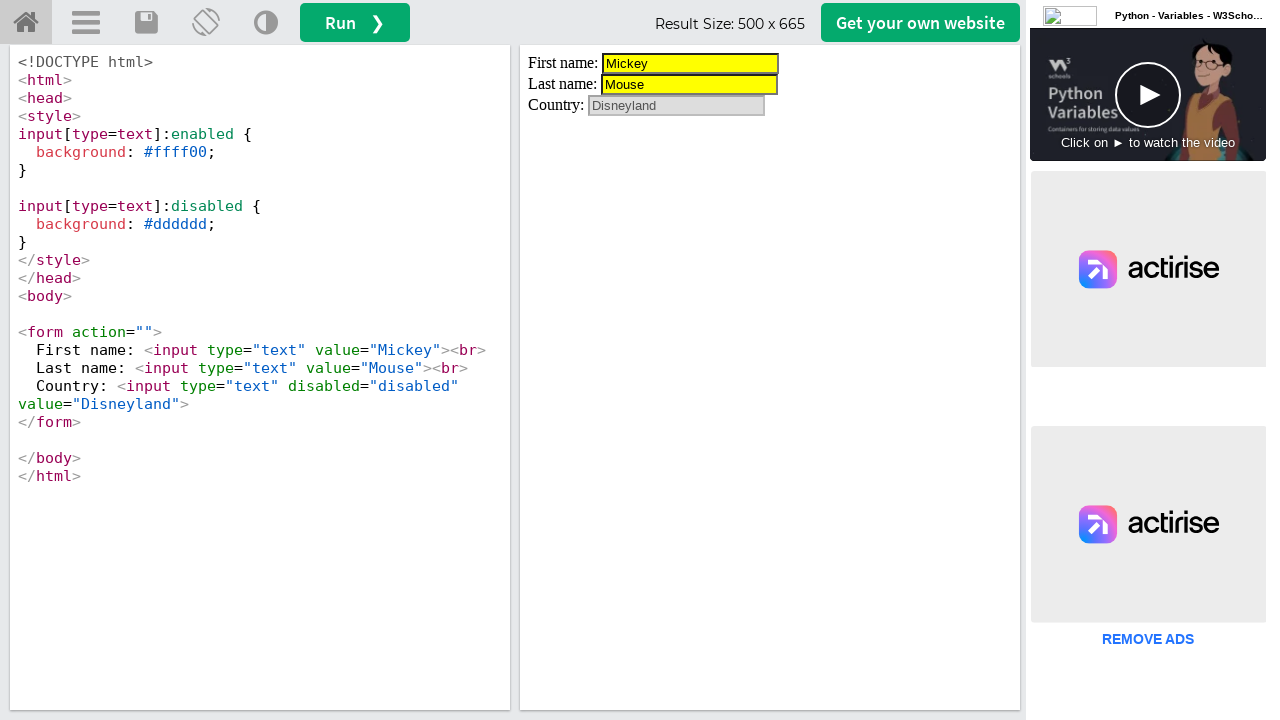

Located the disabled input field with value 'Disneyland'
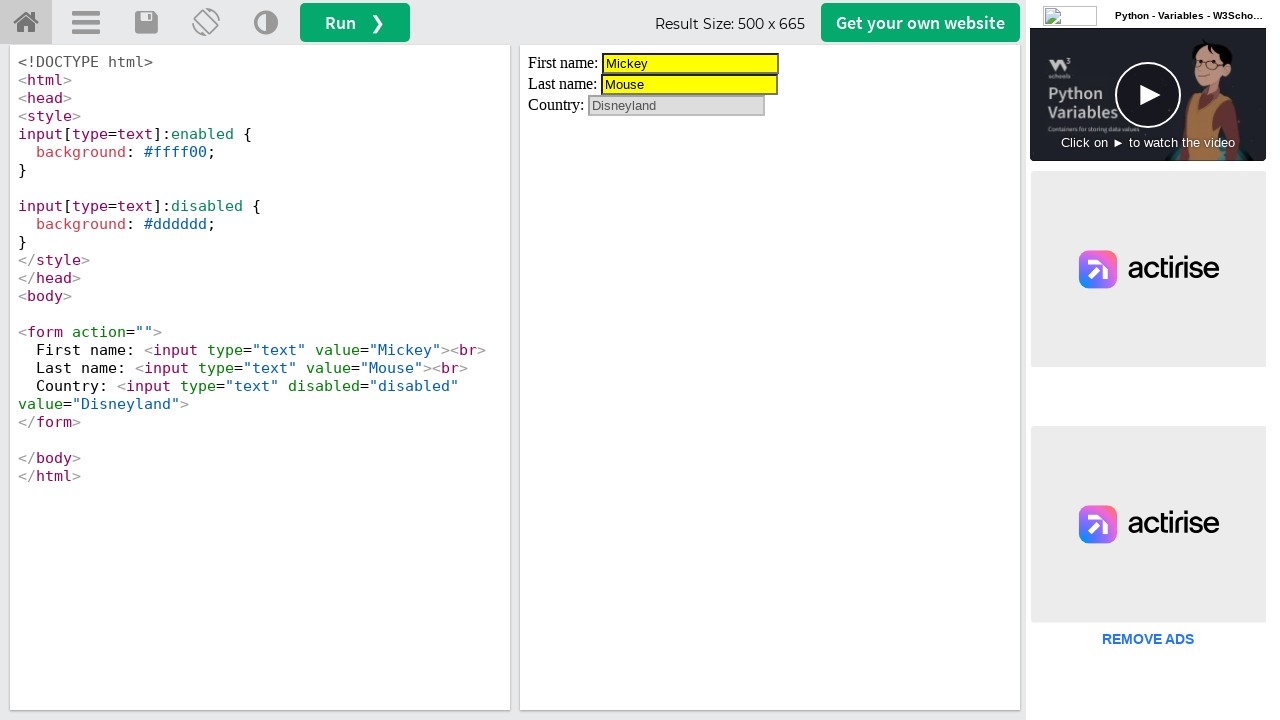

Modified disabled field value from 'Disneyland' to 'hi all' using JavaScript
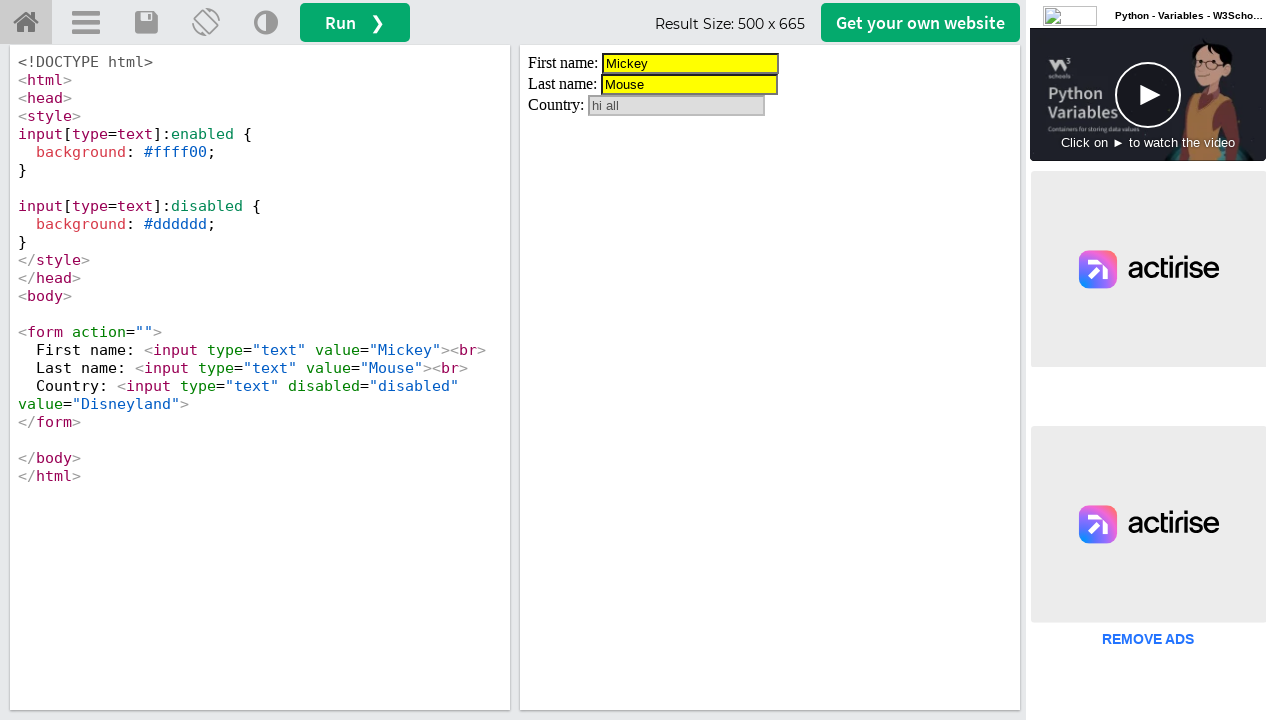

Waited 2 seconds to observe the field value change
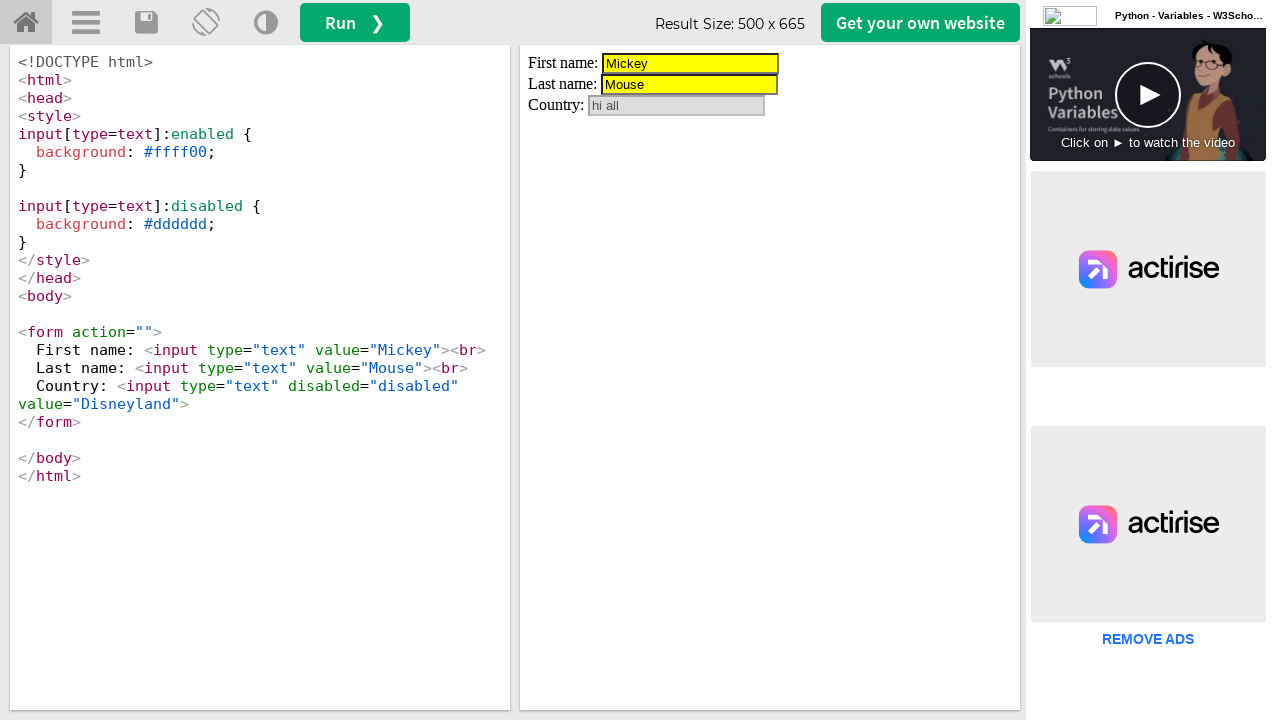

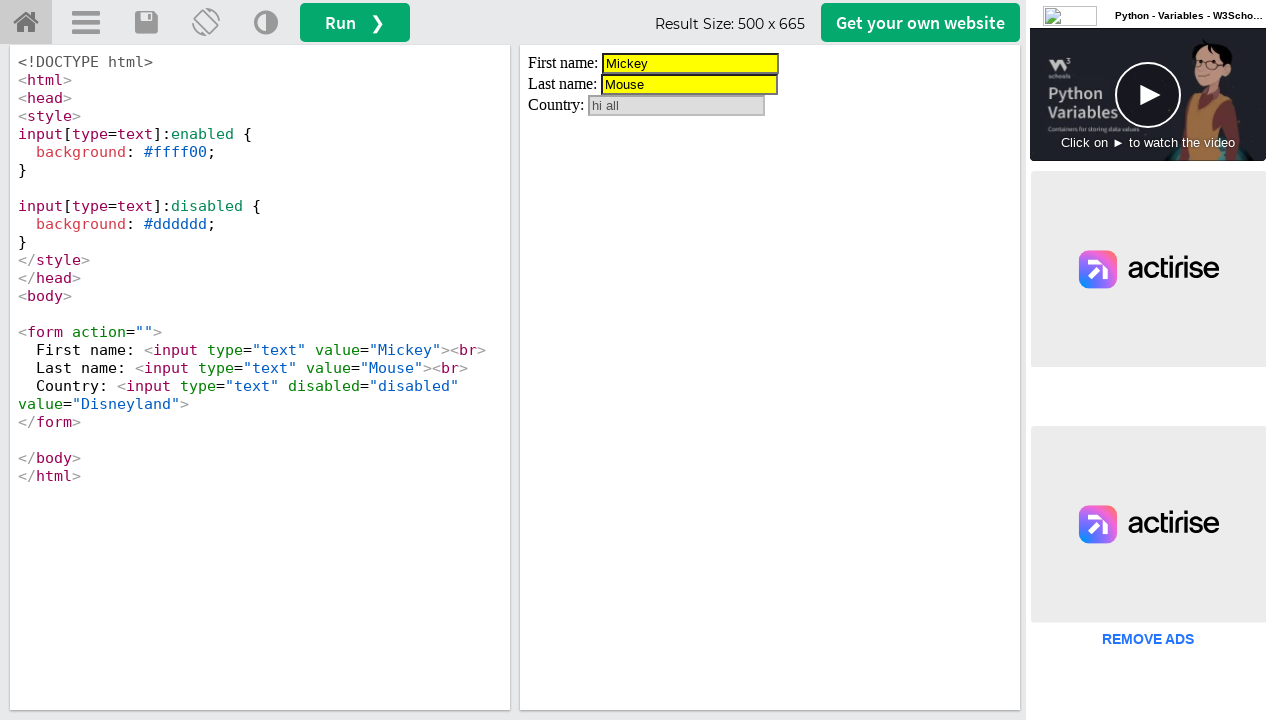